Solves a math problem by extracting two numbers from the page, calculating their sum, and selecting the result from a dropdown menu

Starting URL: https://suninjuly.github.io/selects1.html

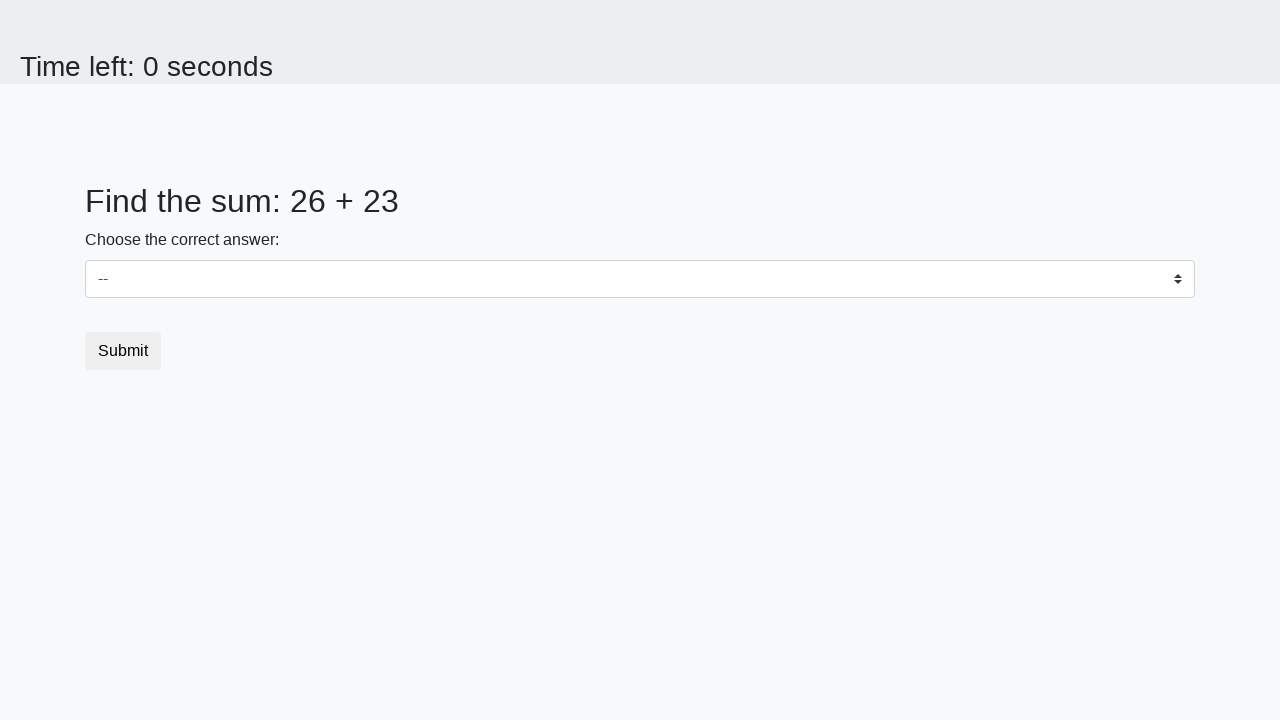

Extracted first number from page
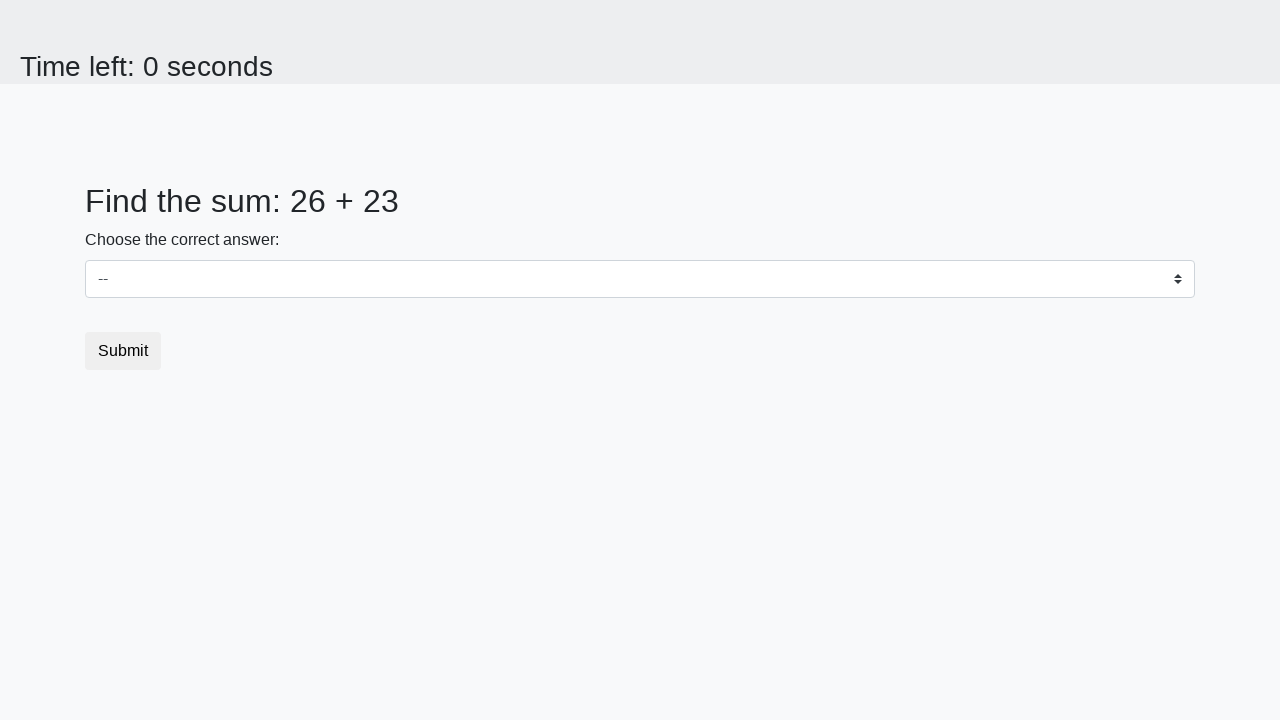

Extracted second number from page
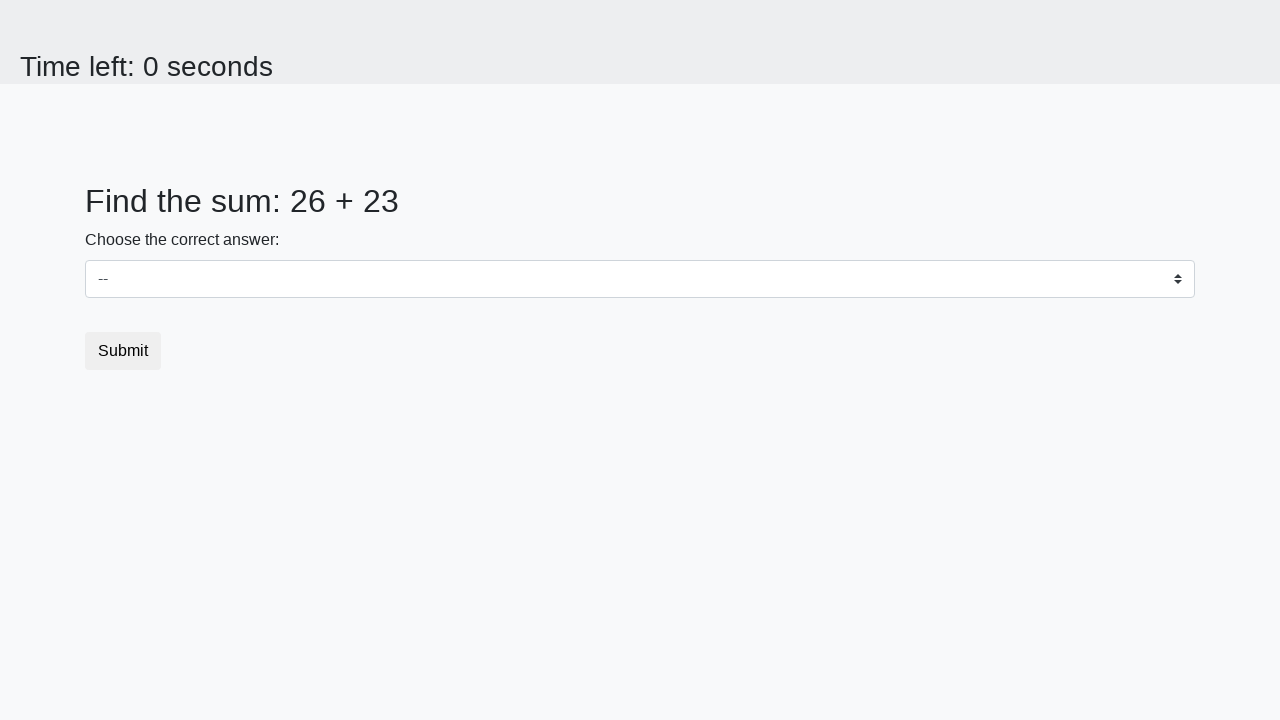

Calculated sum of 26 + 23 = 49
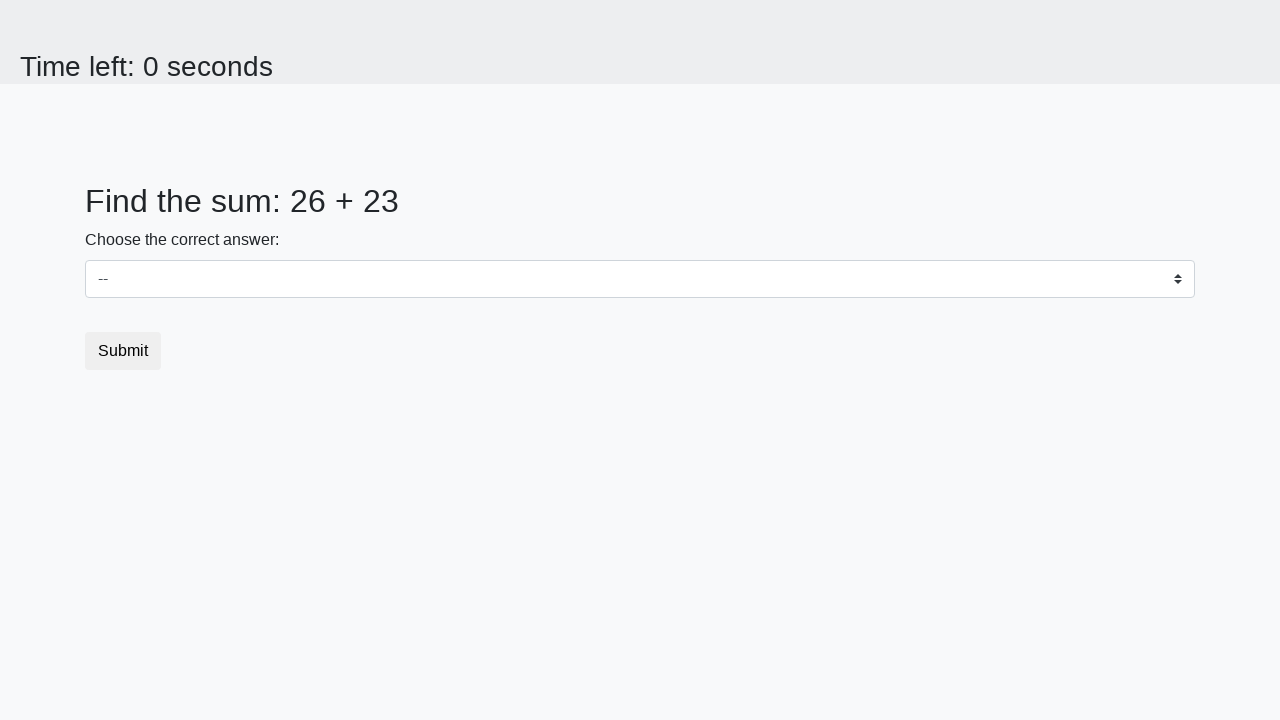

Clicked dropdown menu to open it at (640, 279) on [id='dropdown']
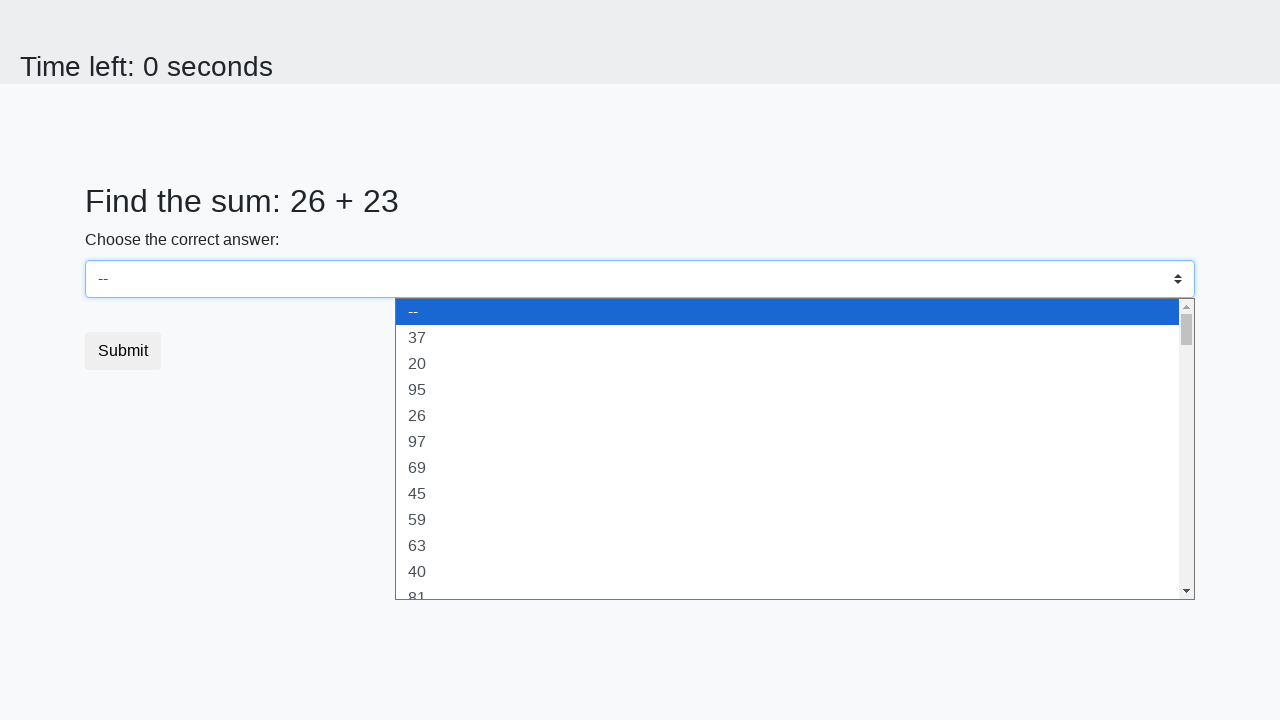

Selected calculated sum 49 from dropdown on select
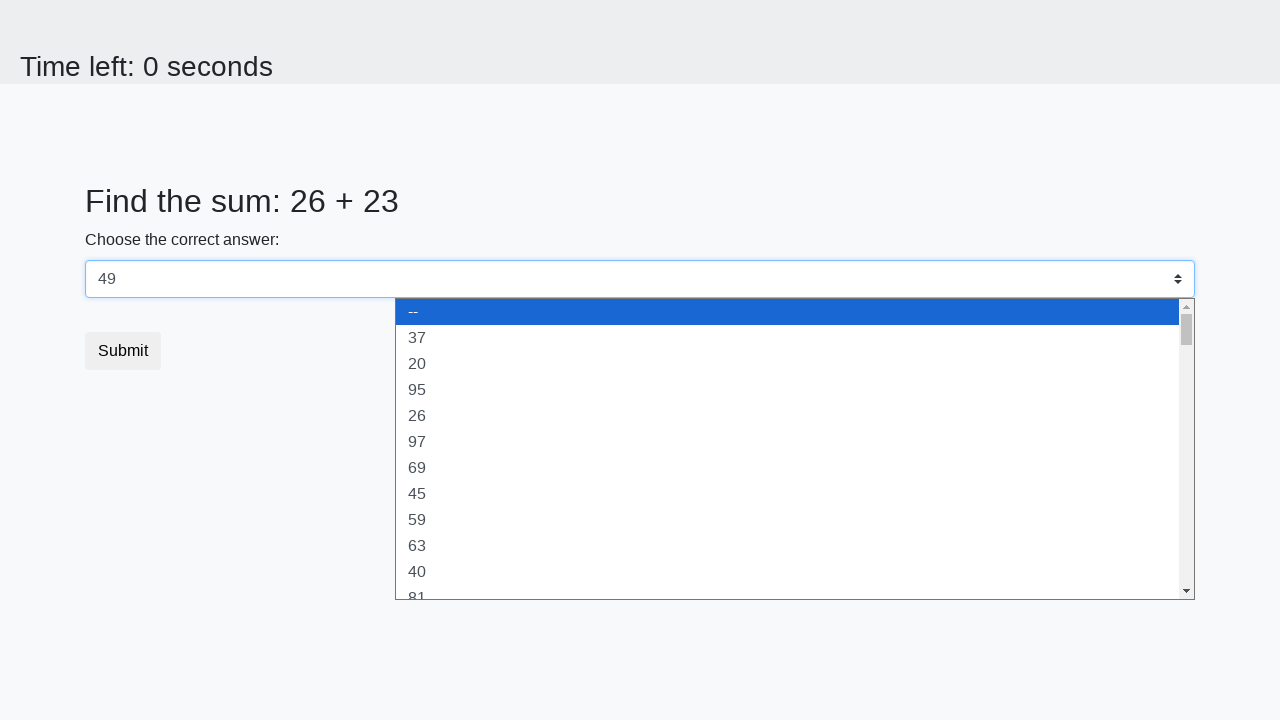

Clicked submit button to complete the task at (123, 351) on button.btn.btn-default
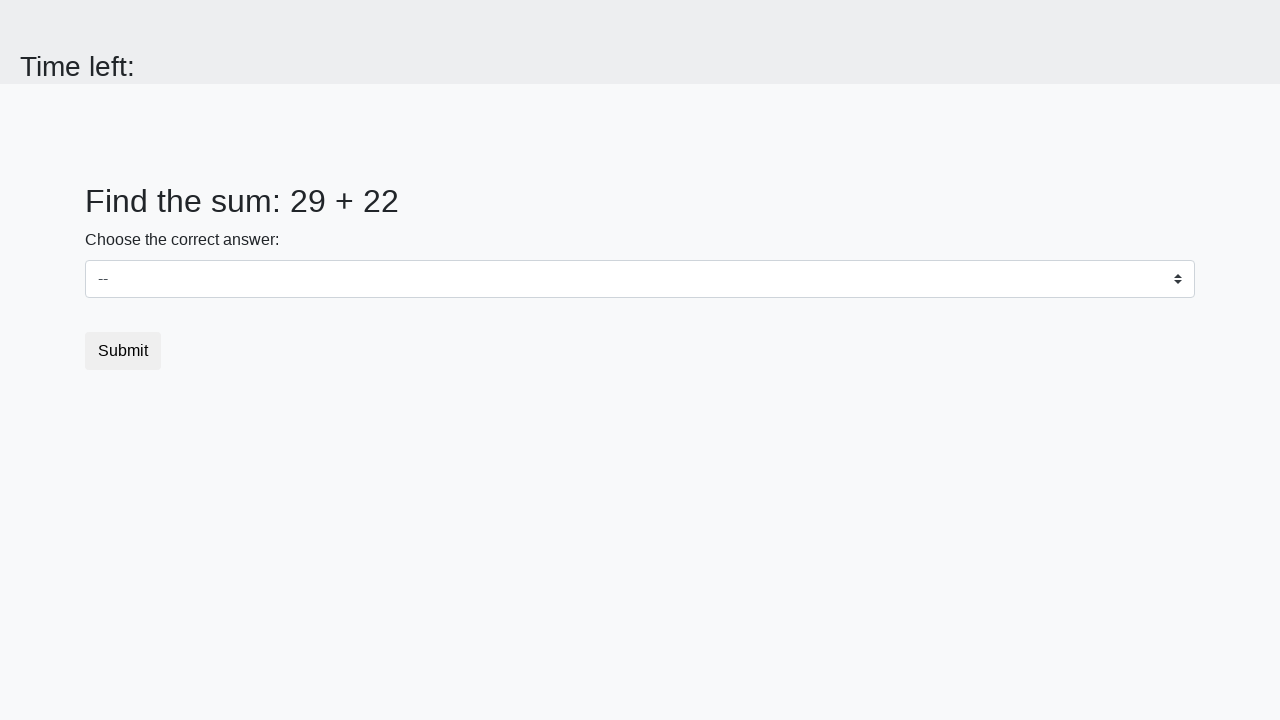

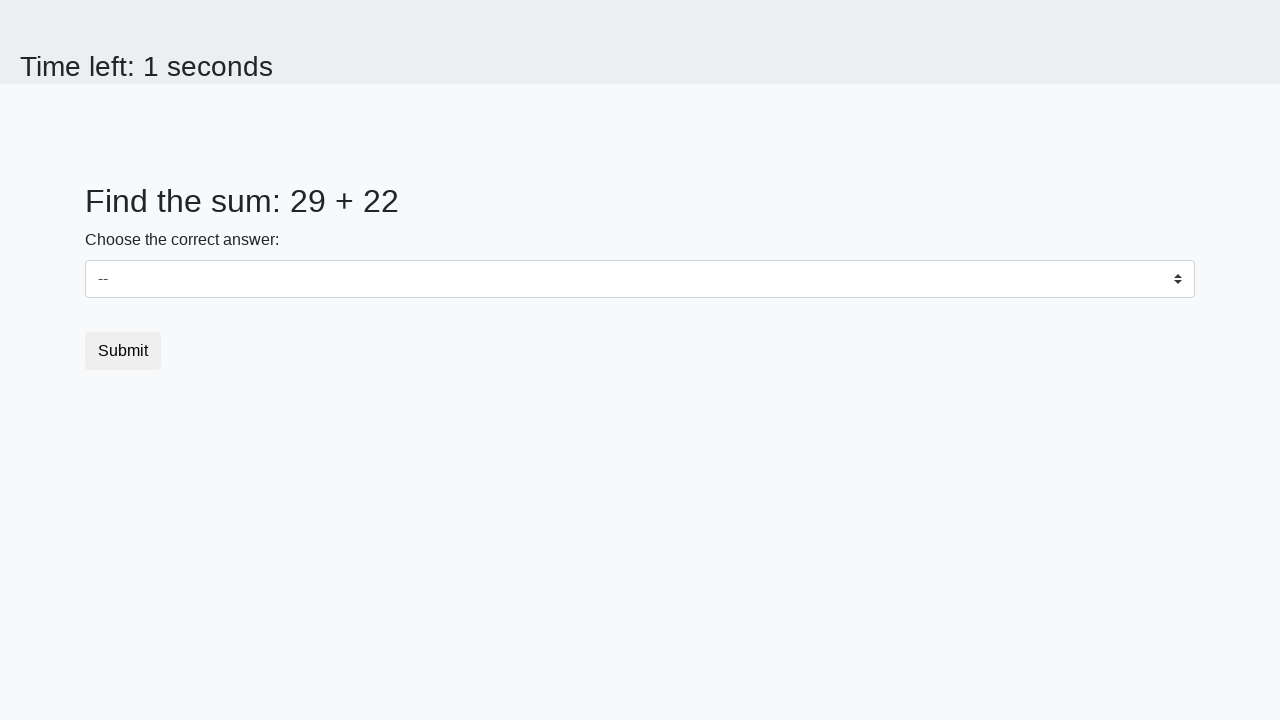